Tests dynamic loading by navigating to Example 2, starting the loading process, and verifying the Hello World message appears

Starting URL: https://the-internet.herokuapp.com/dynamic_loading

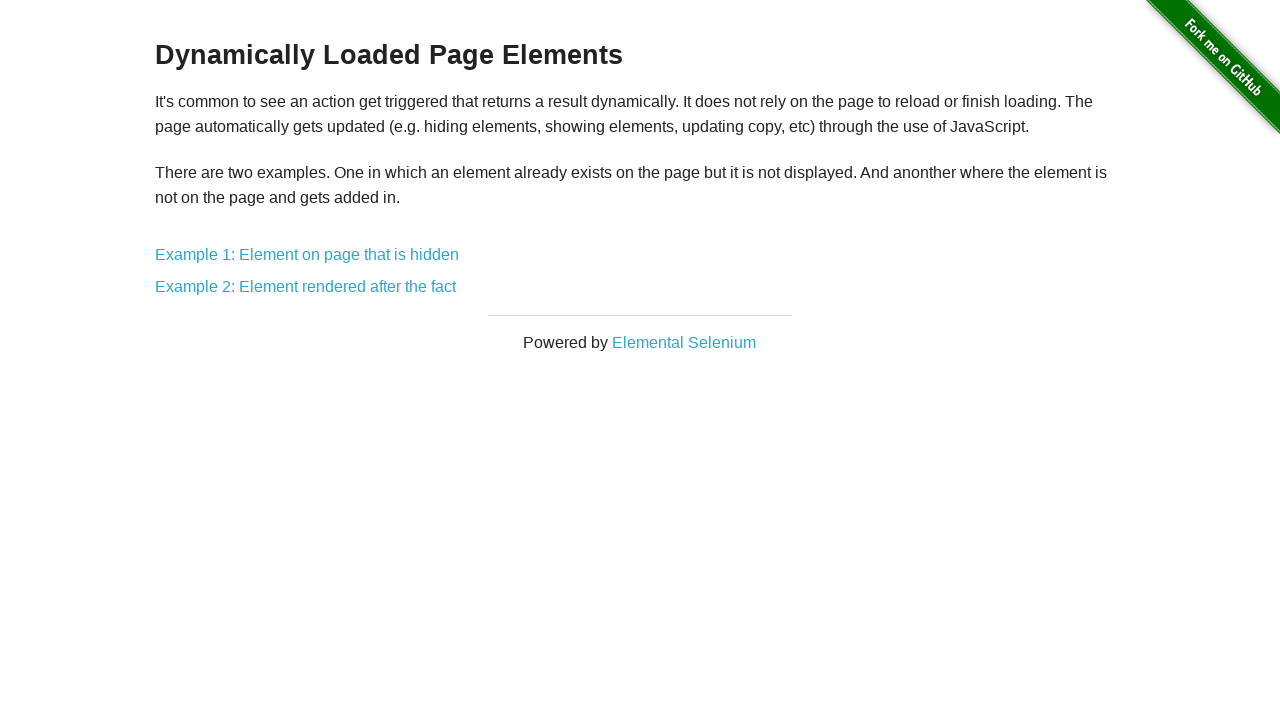

Clicked on Example 2 link at (306, 287) on text=Example 2
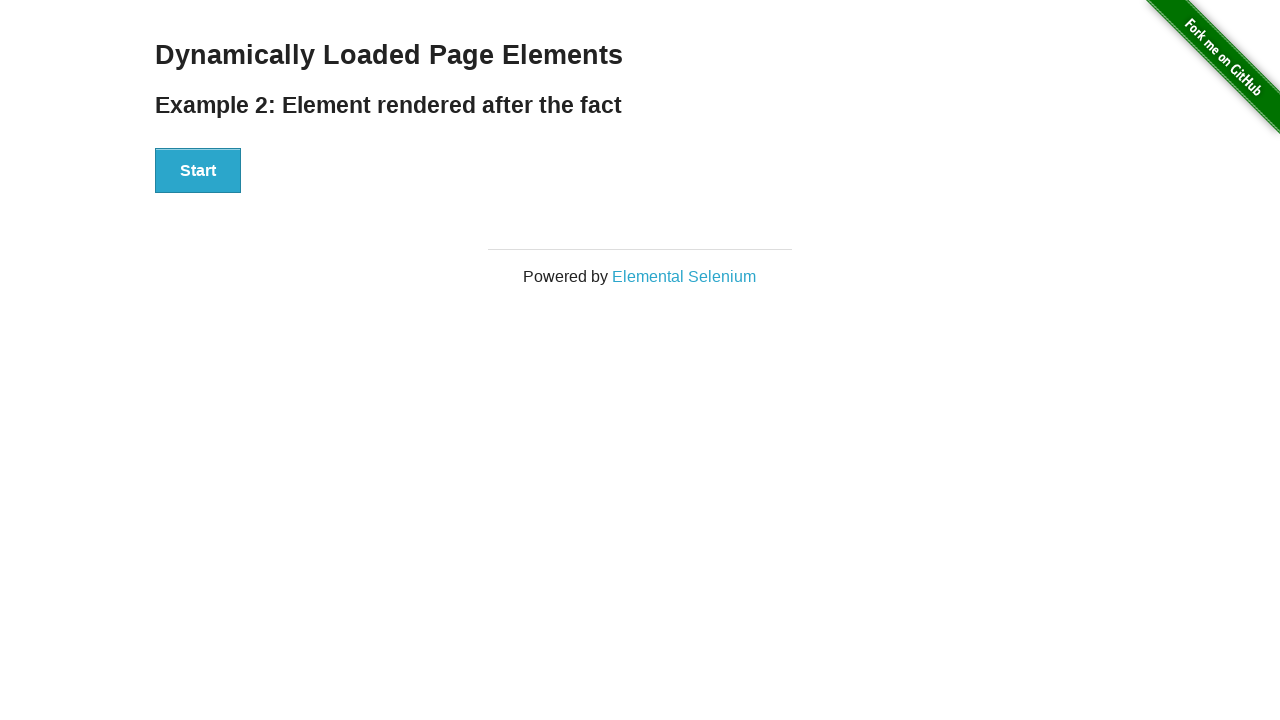

Clicked the Start button to begin dynamic loading at (198, 171) on xpath=//button[text()='Start']
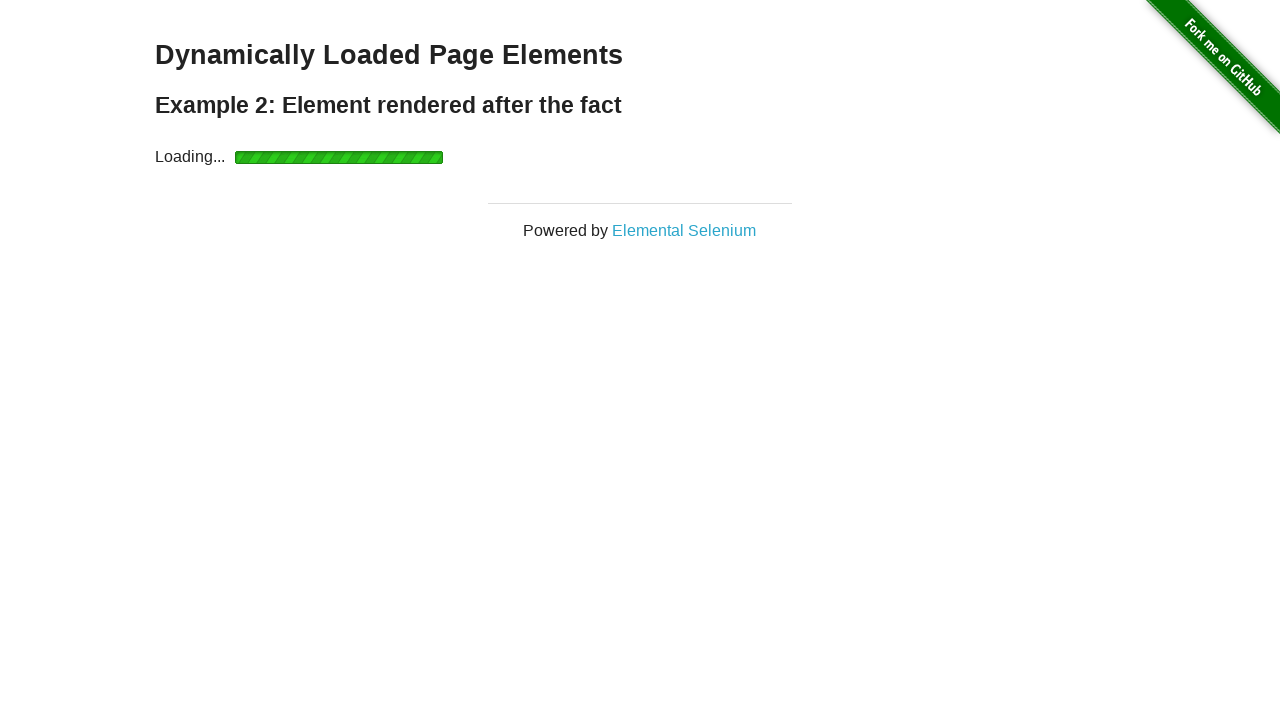

Hello World message appeared after waiting
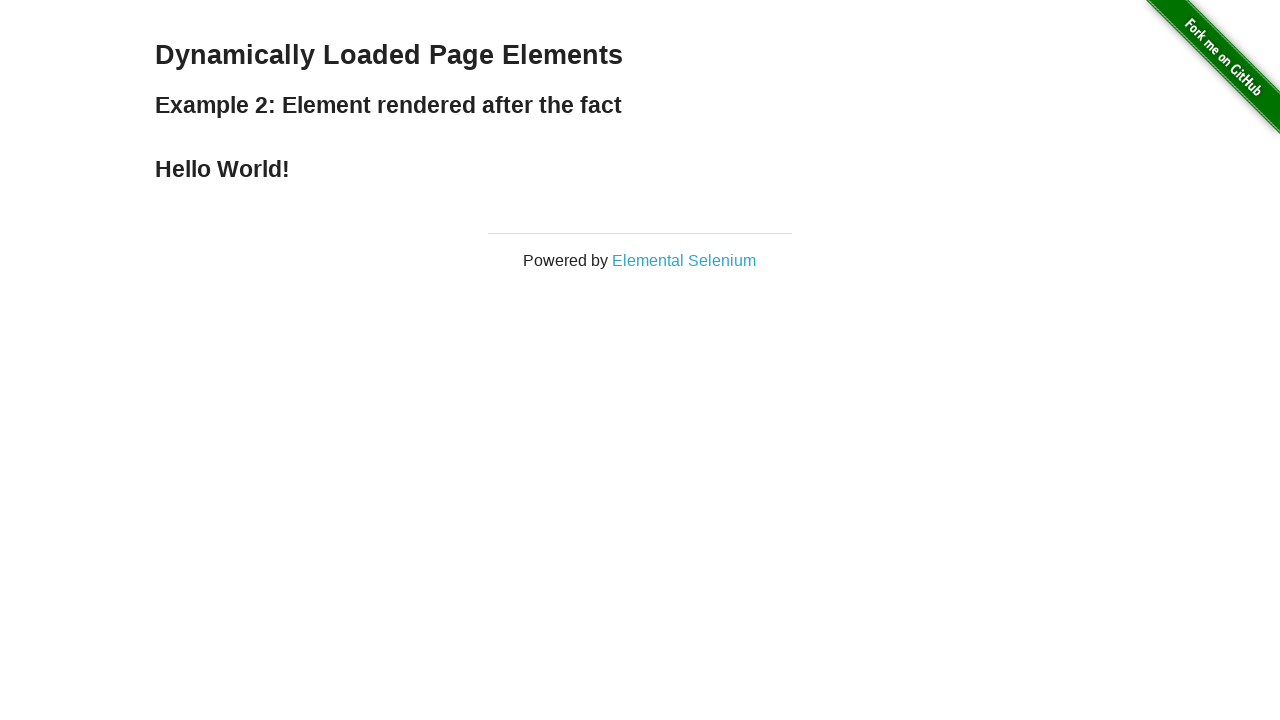

Retrieved the Hello World message text
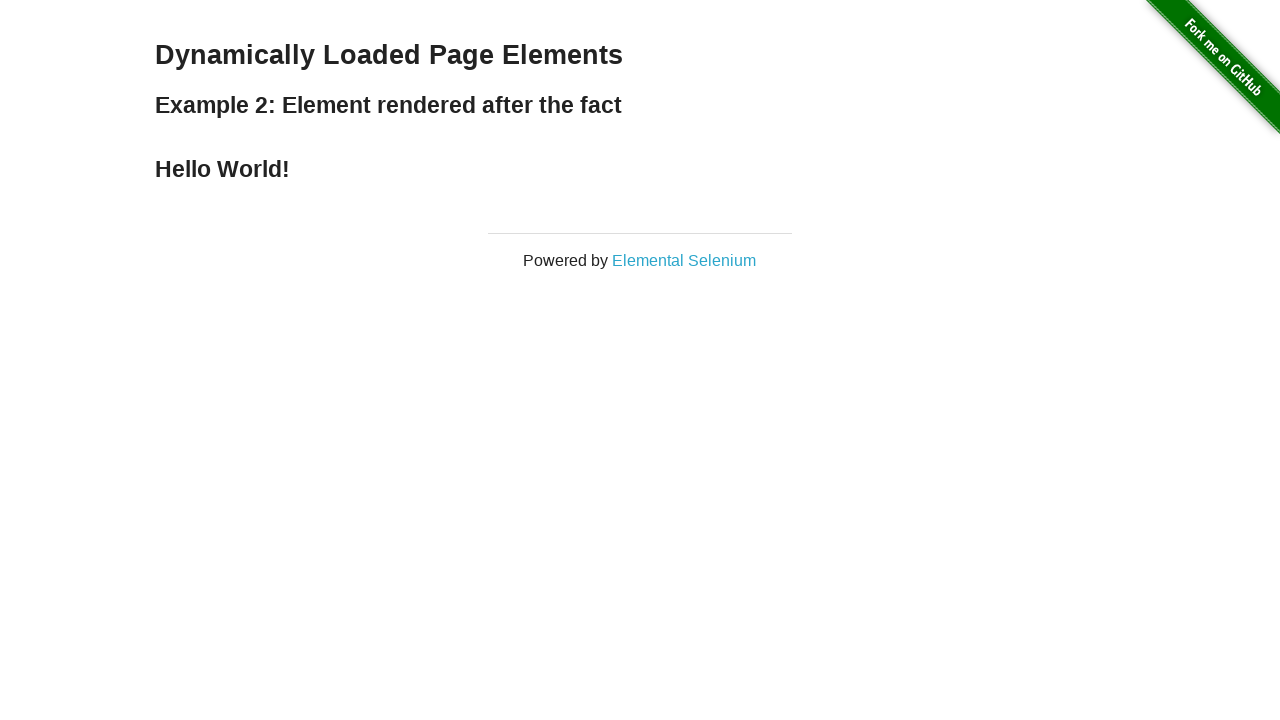

Assertion passed: message text equals 'Hello World!'
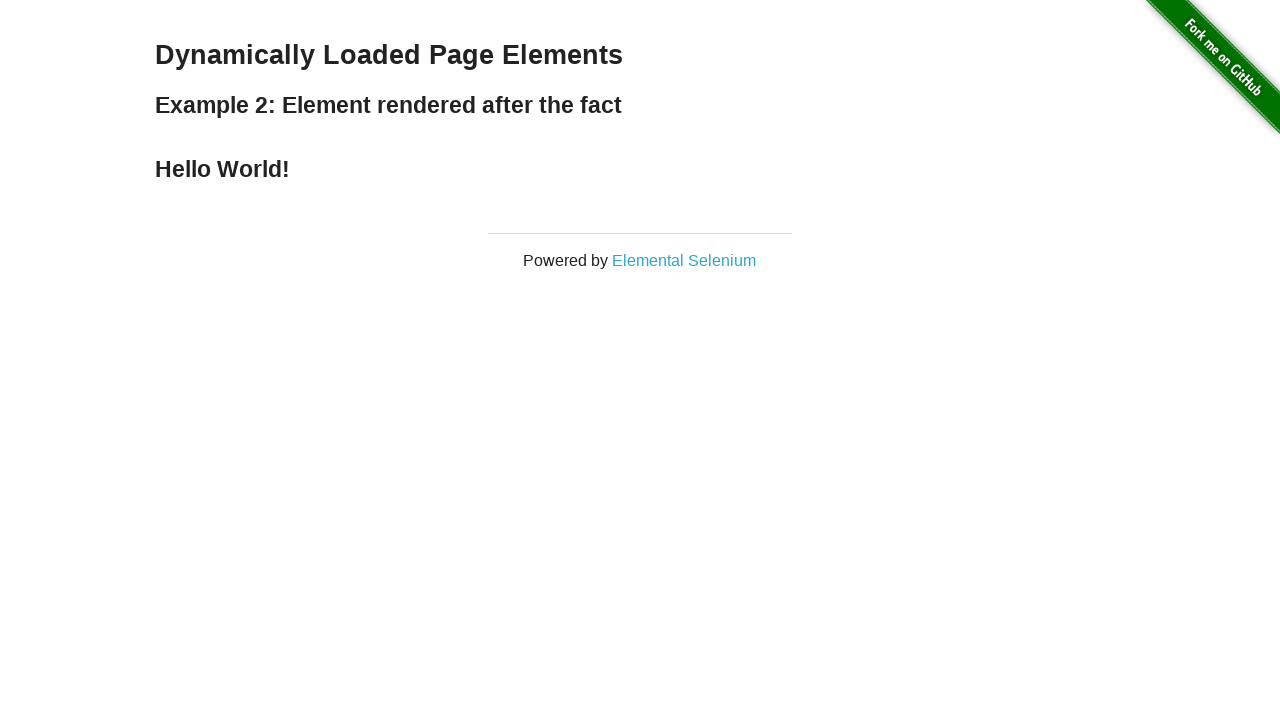

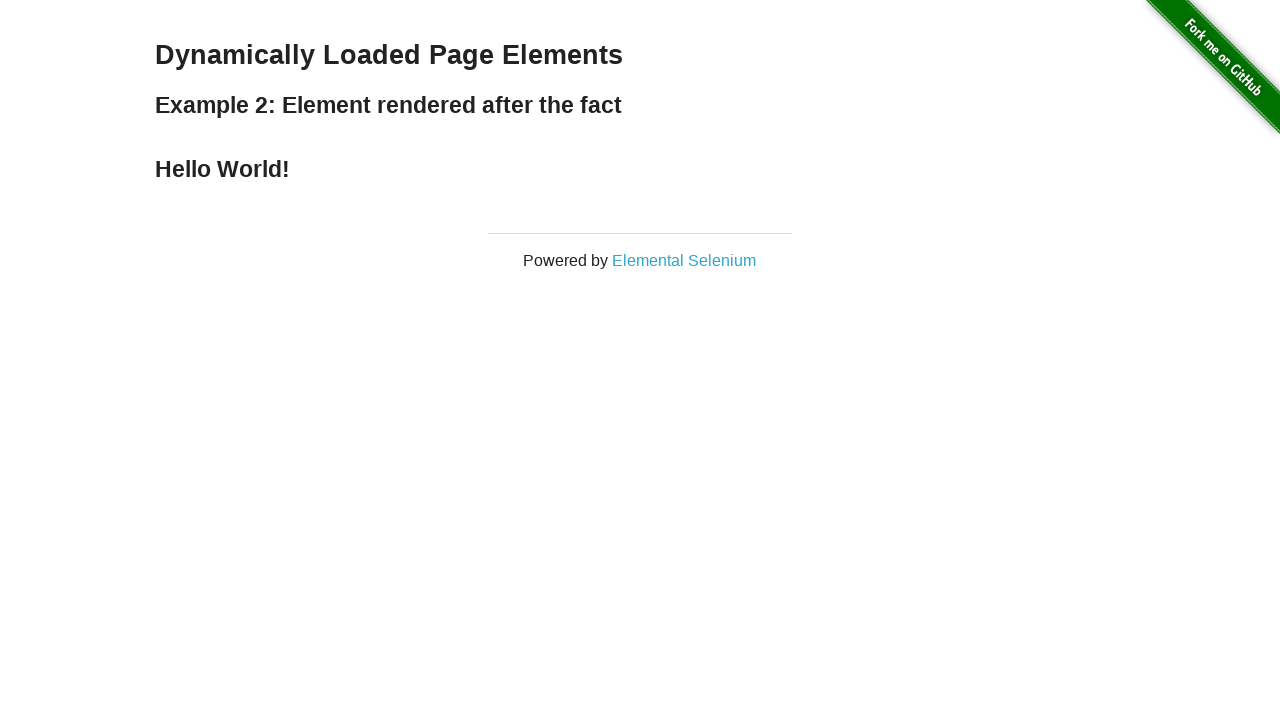